Tests table sorting functionality and pagination by clicking column headers, verifying sort order, and navigating through pages to find specific items

Starting URL: https://rahulshettyacademy.com/greenkart/#/offers

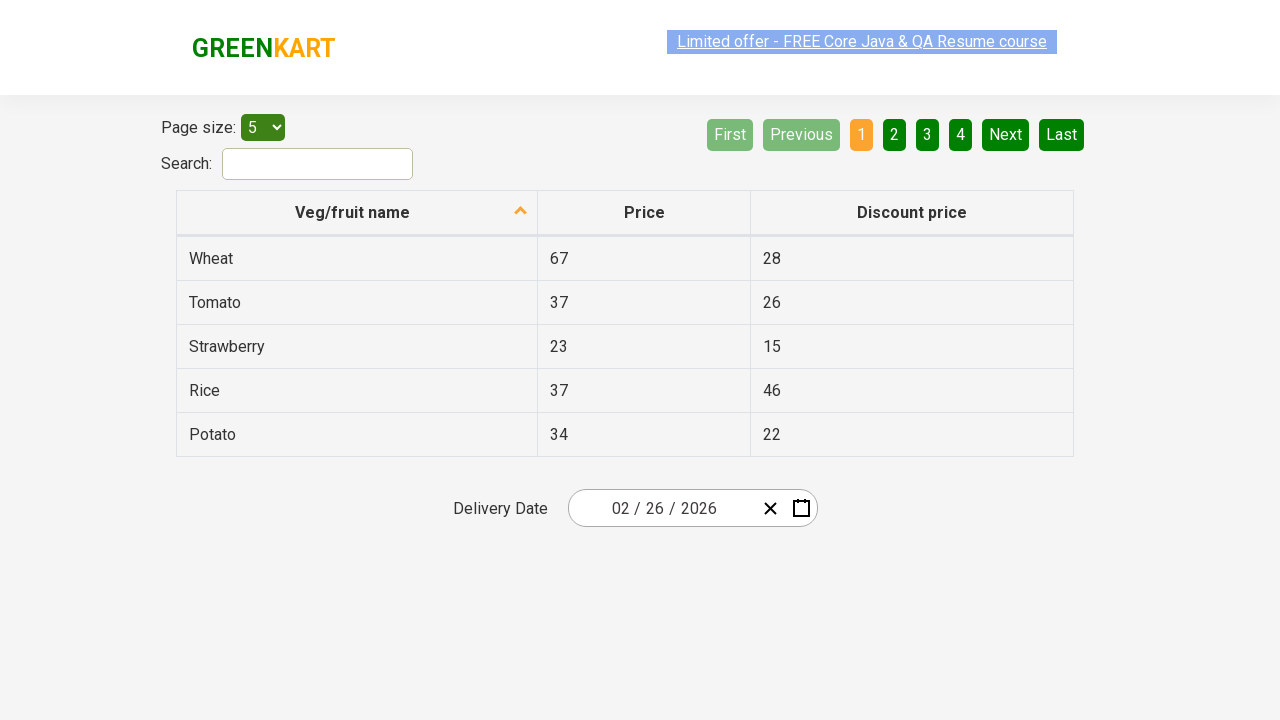

Clicked first column header to sort table at (357, 213) on xpath=//tr/th[1]
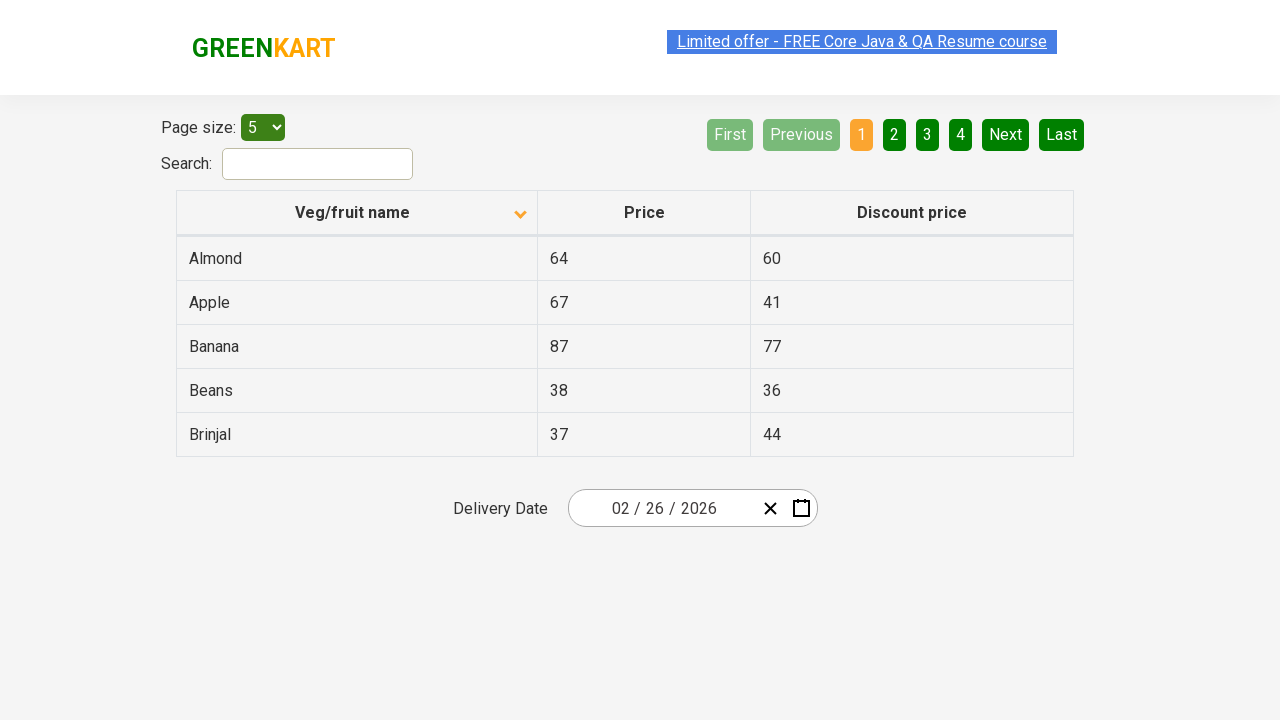

Retrieved all elements from first column
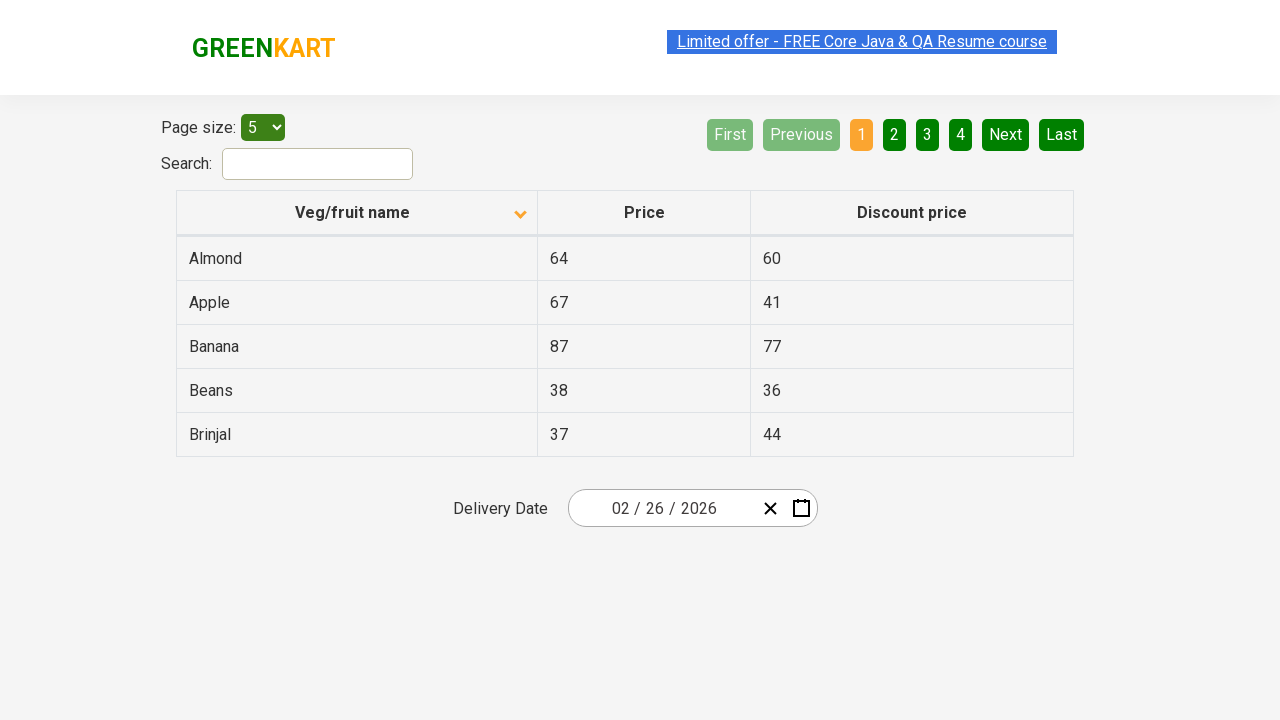

Verified first column is sorted correctly
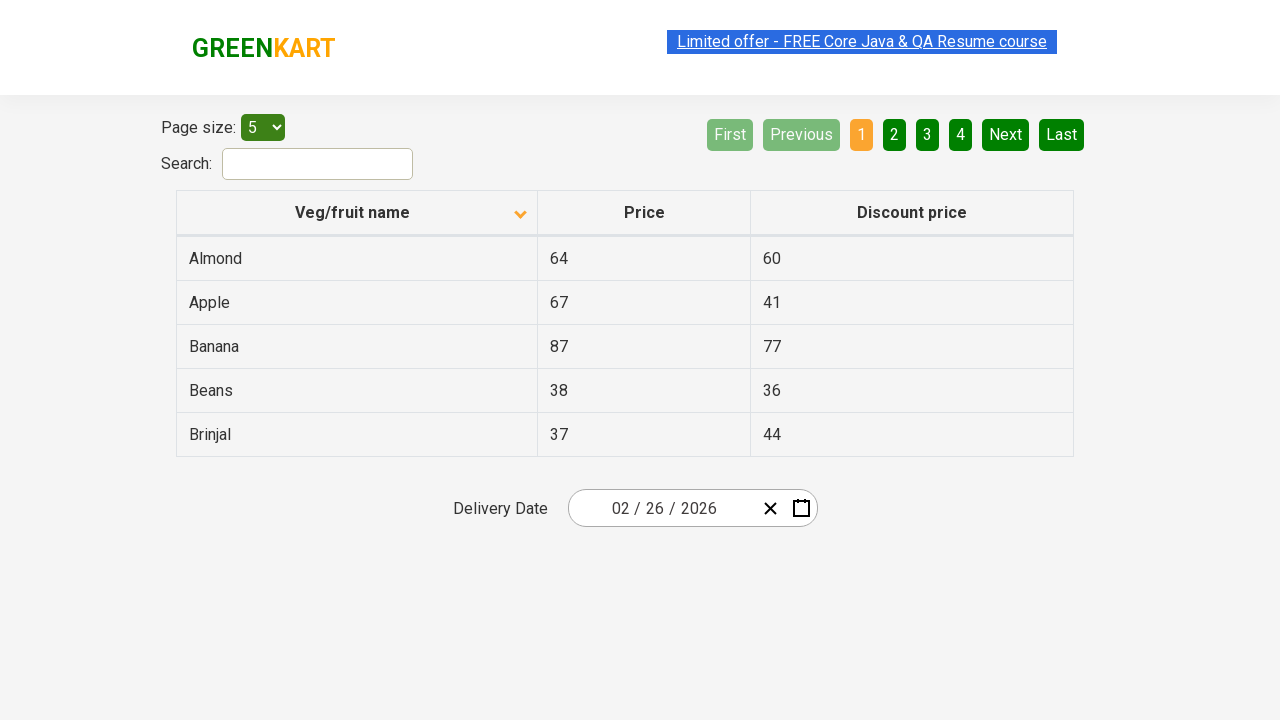

Searched for 'Rice' in current page
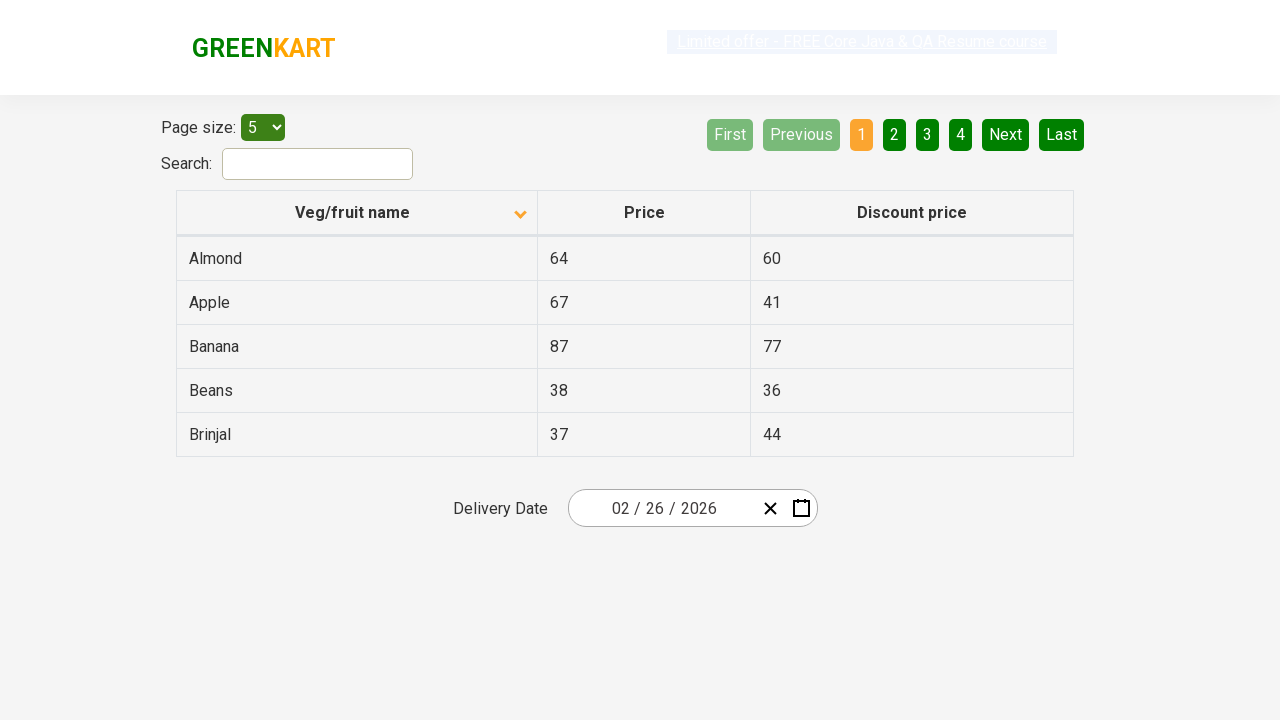

Clicked 'Next' button to navigate to next page at (1006, 134) on [aria-label='Next']
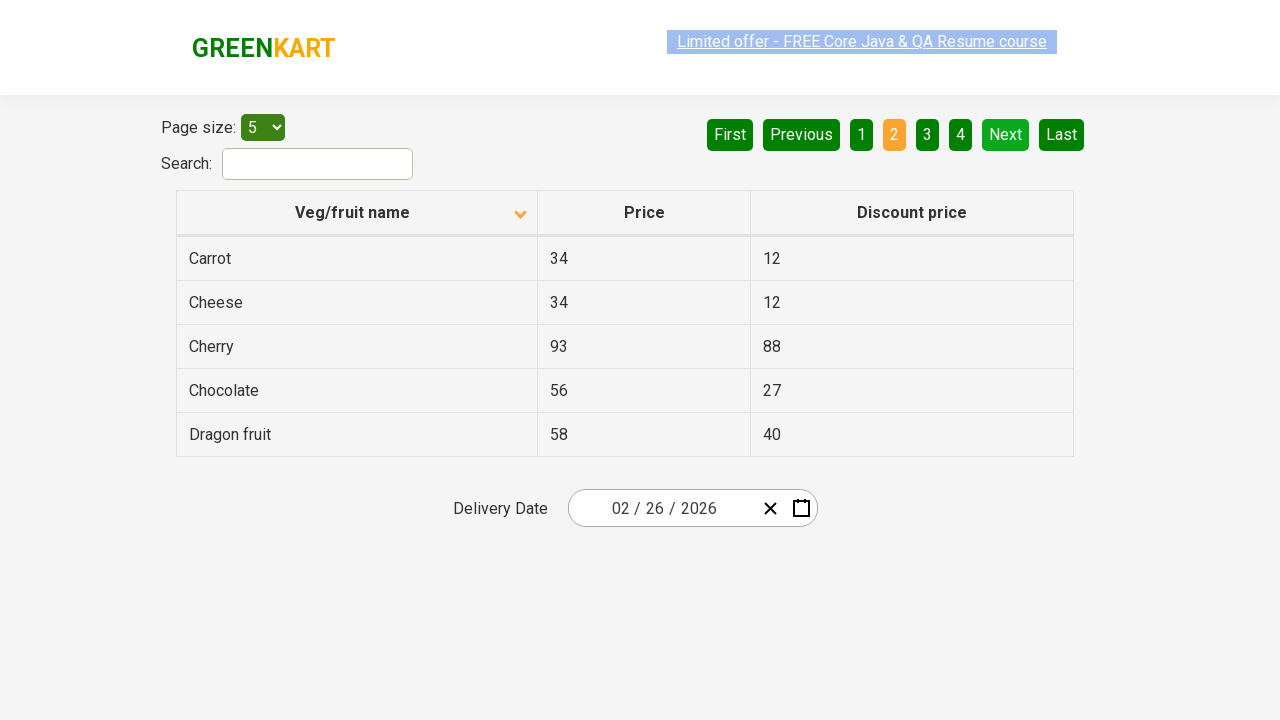

Searched for 'Rice' in current page
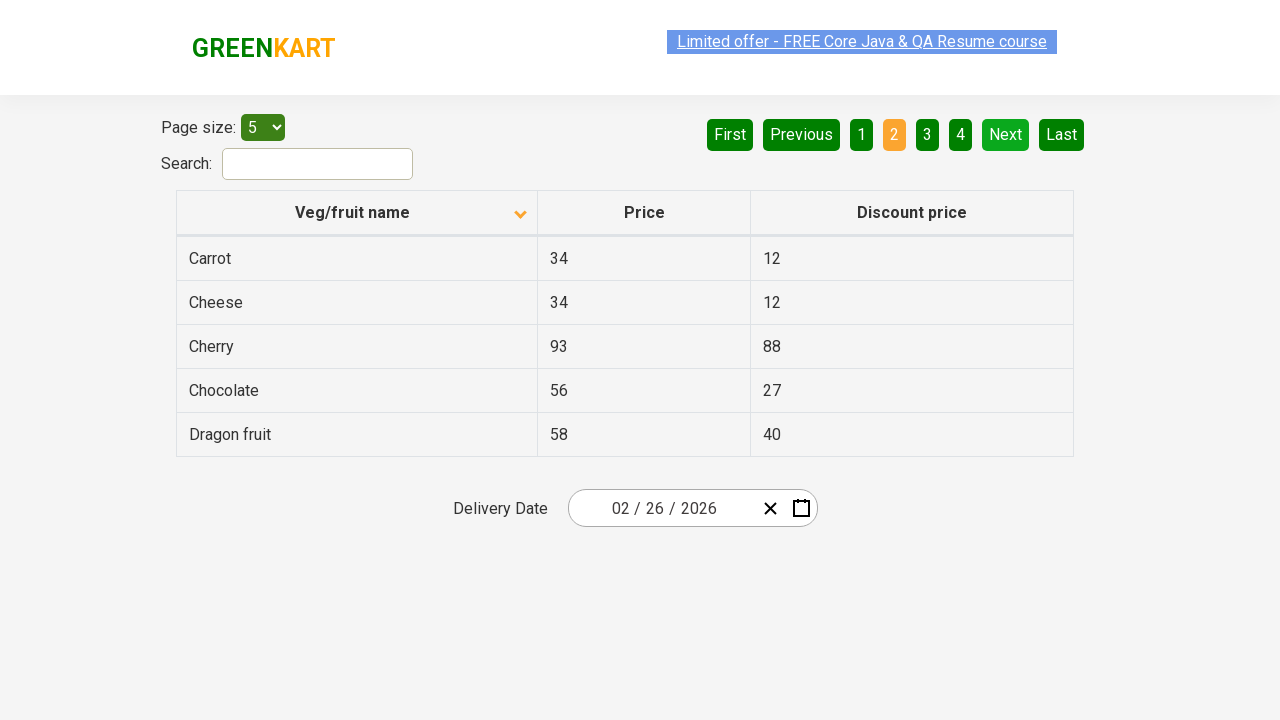

Clicked 'Next' button to navigate to next page at (1006, 134) on [aria-label='Next']
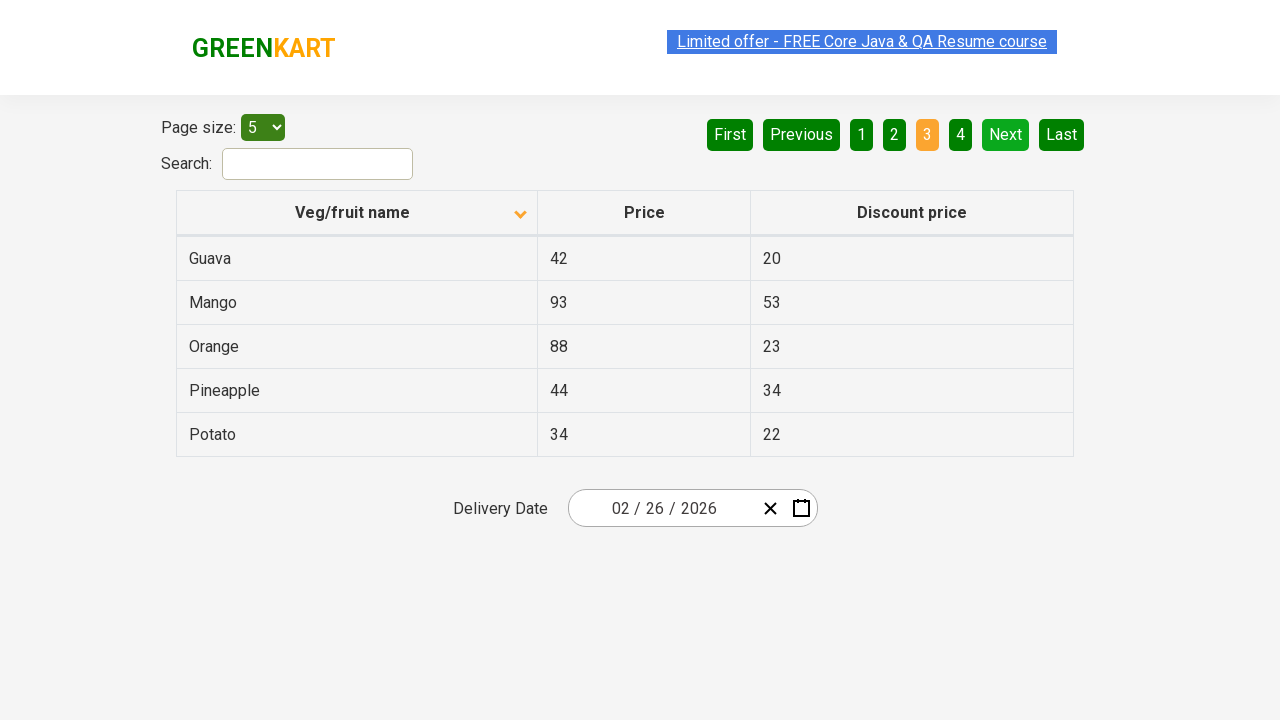

Searched for 'Rice' in current page
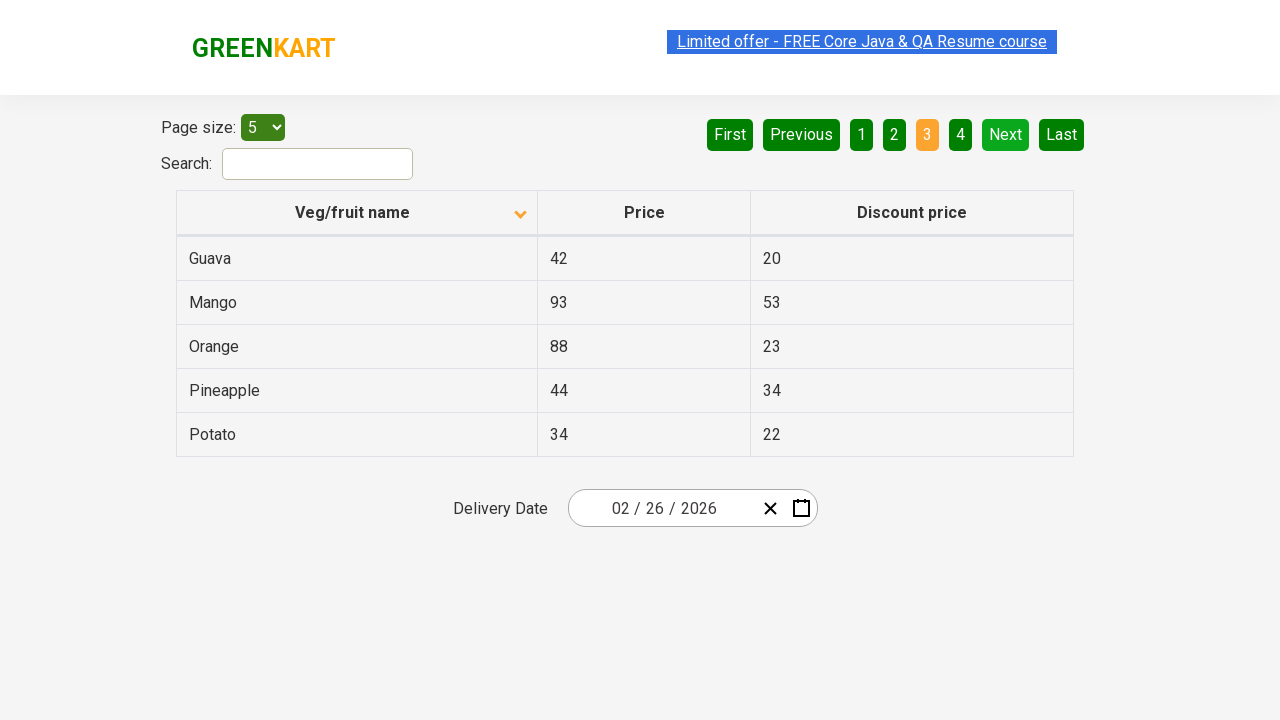

Clicked 'Next' button to navigate to next page at (1006, 134) on [aria-label='Next']
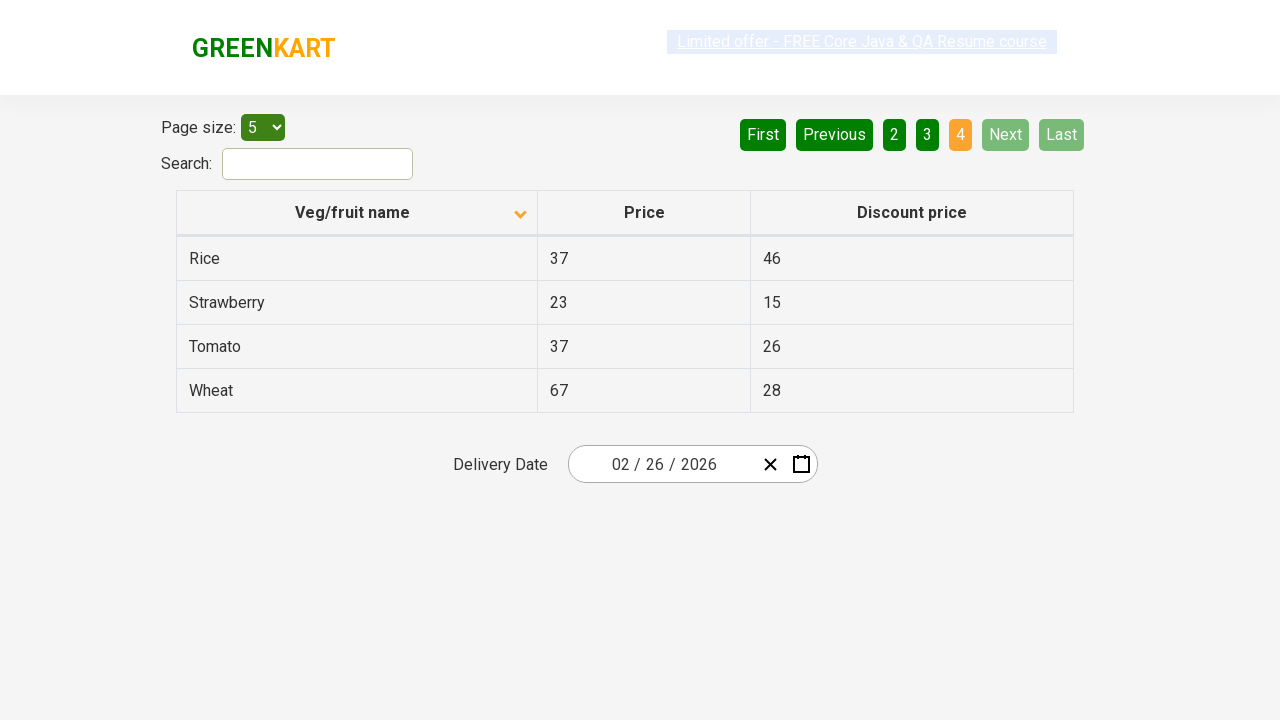

Searched for 'Rice' in current page
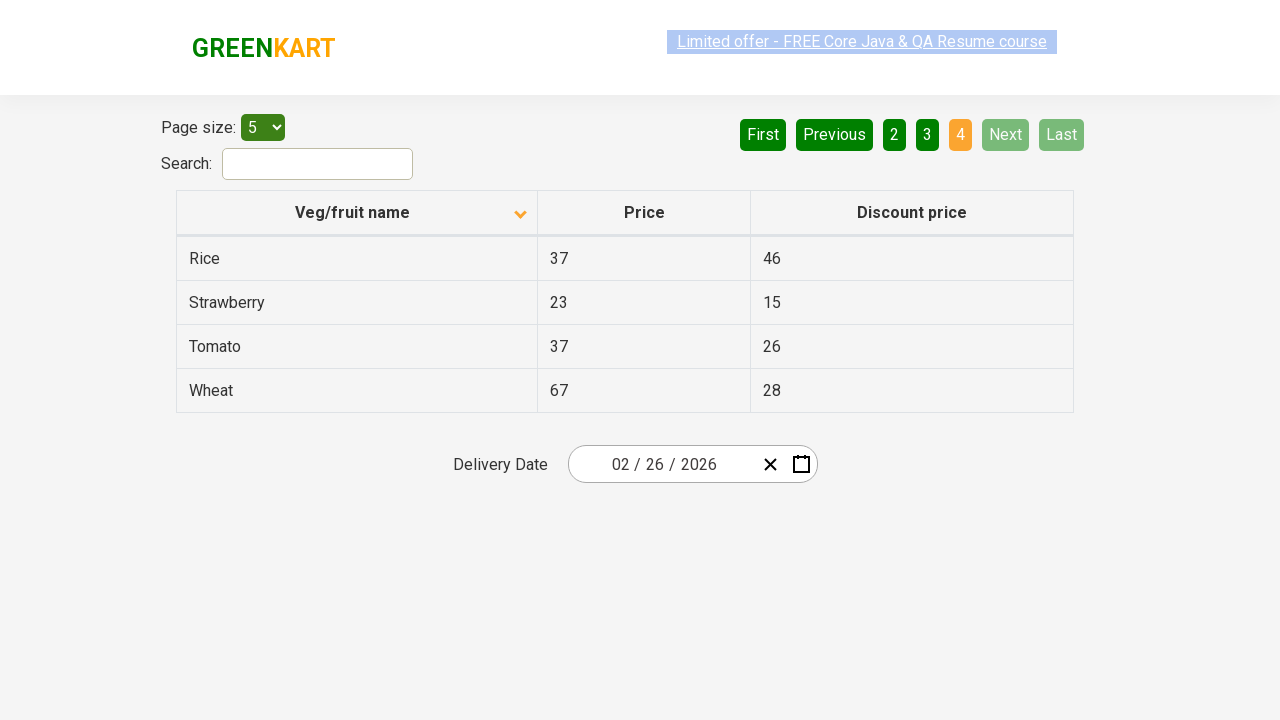

Found Rice with price: 37
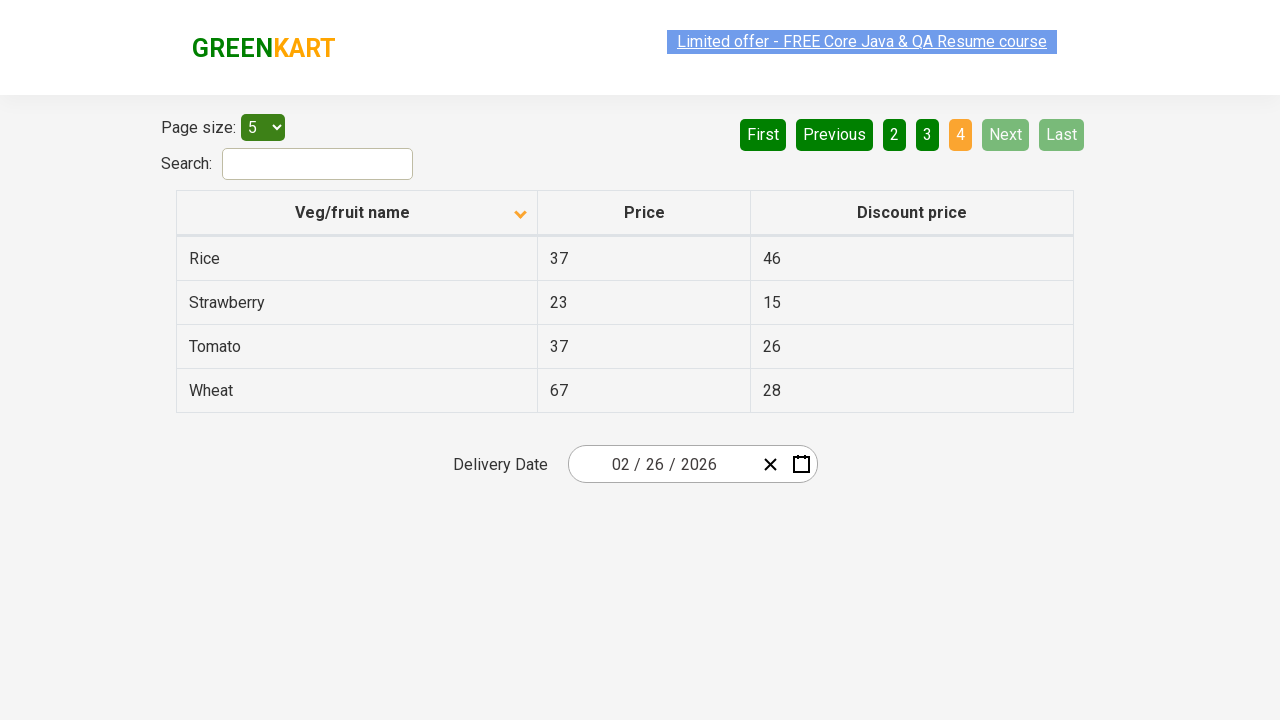

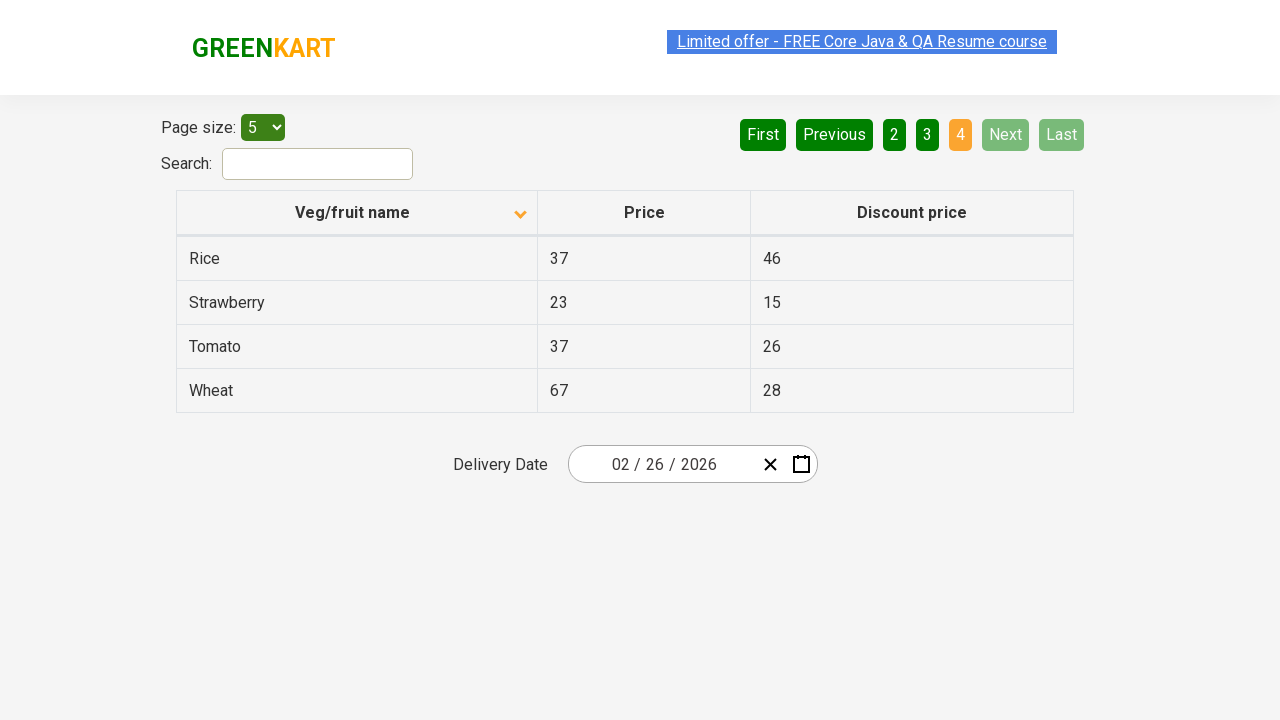